Navigates to a test automation website and verifies the page title contains "Test Otomasyonu", checks the current URL, and verifies the page source contains the word "otomasyon"

Starting URL: https://www.testotomasyonu.com/

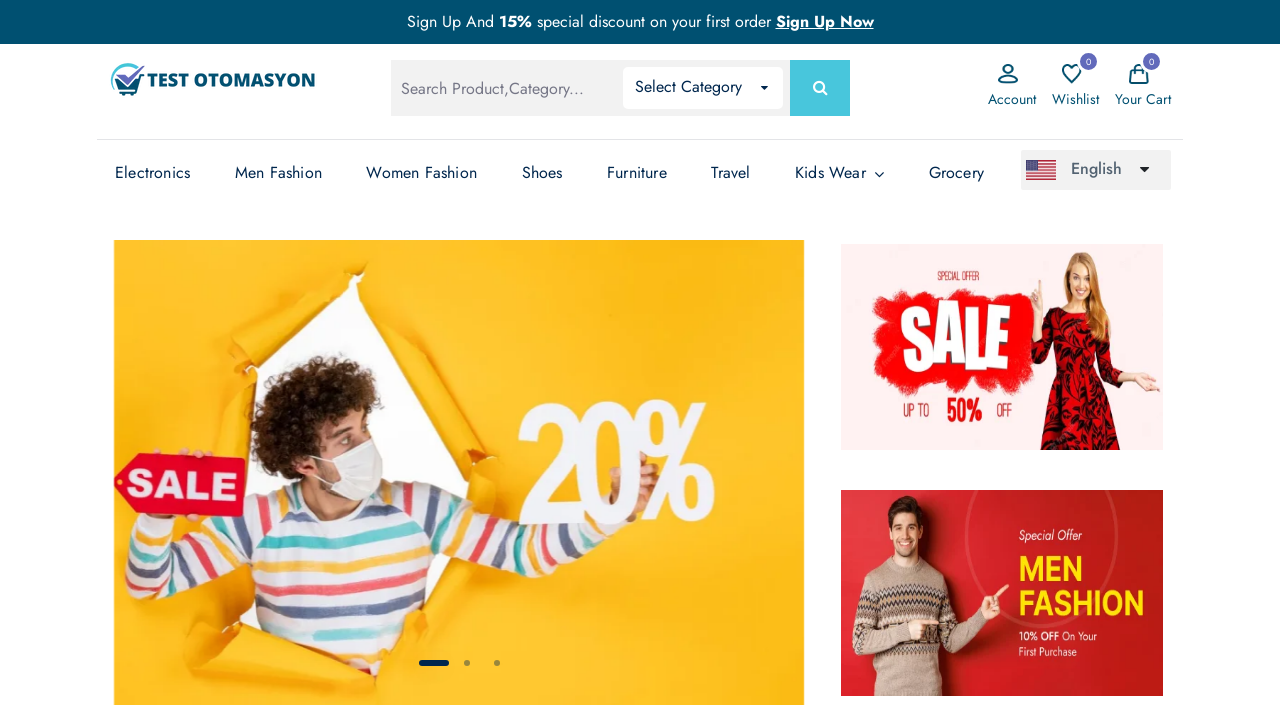

Navigated to https://www.testotomasyonu.com/
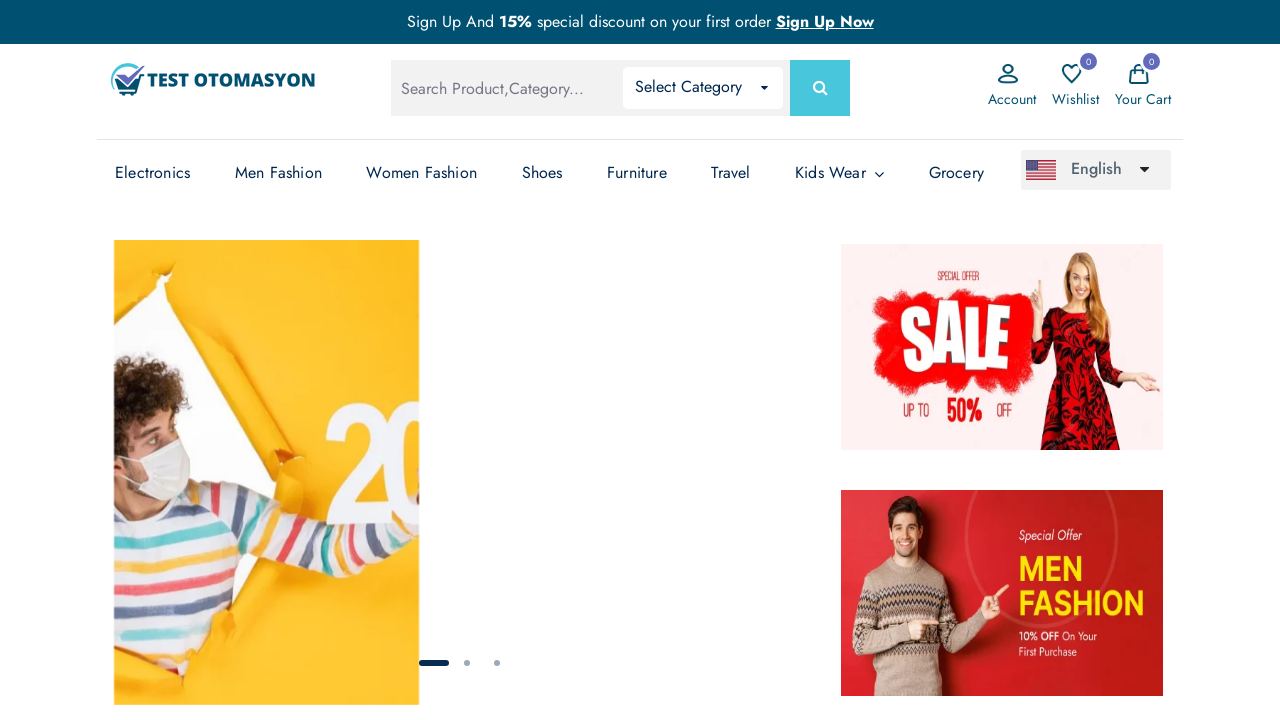

Verified page title contains 'Test Otomasyonu'
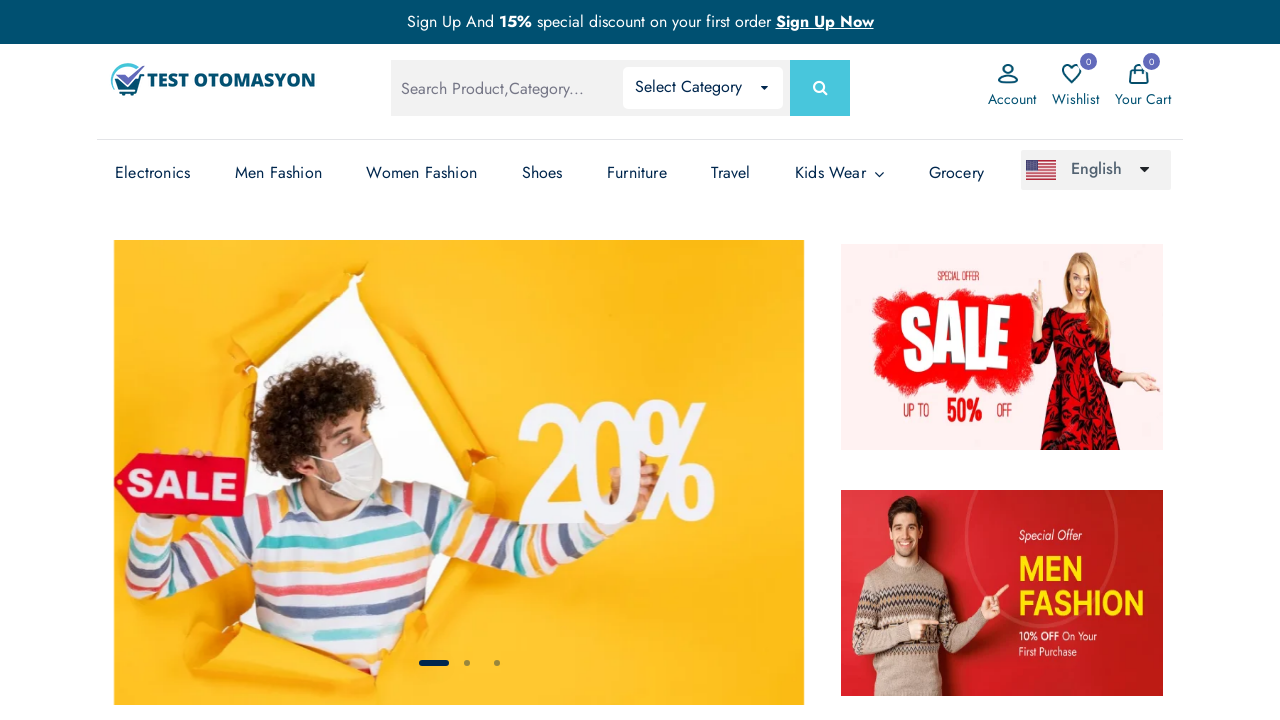

Verified current URL contains 'testotomasyonu.com'
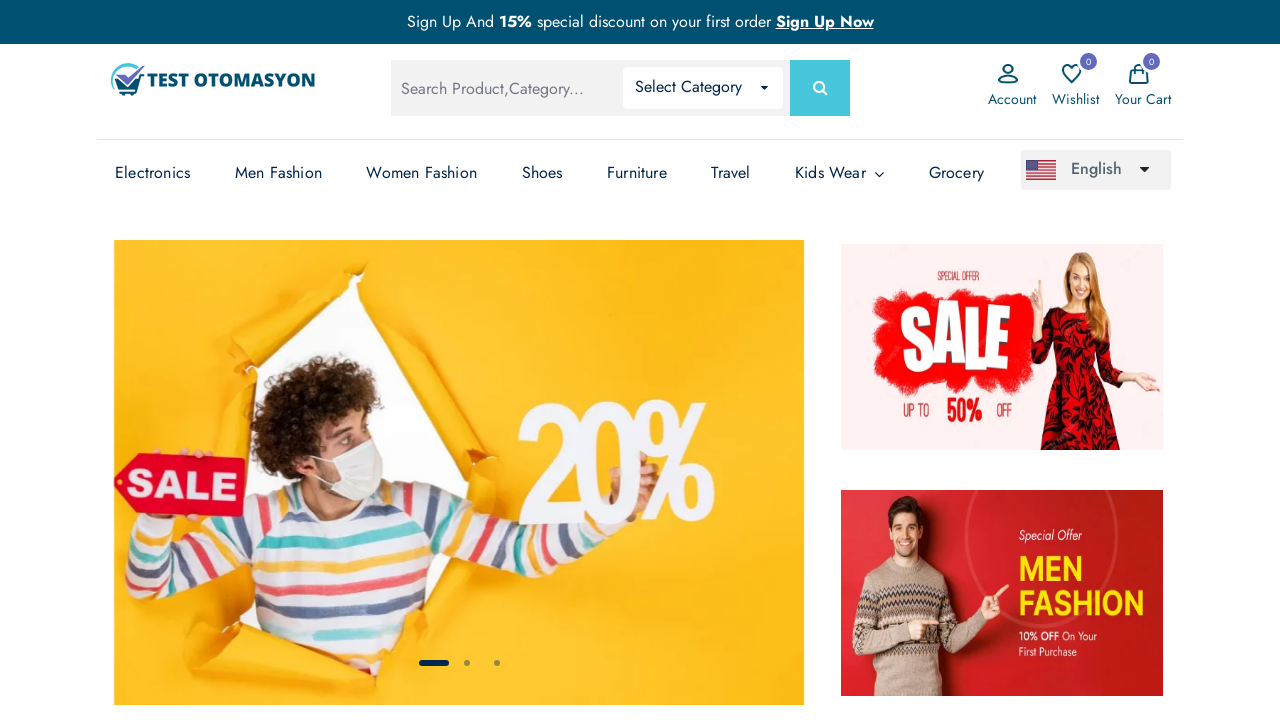

Verified page source contains 'otomasyon'
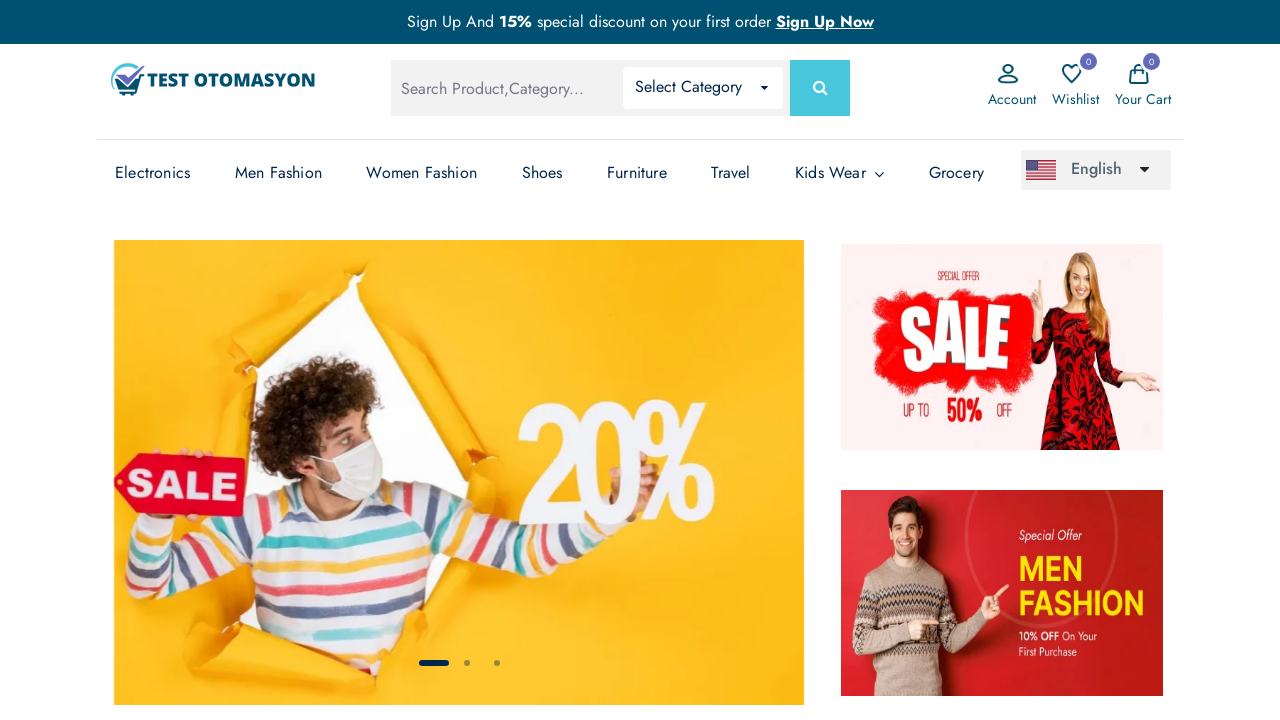

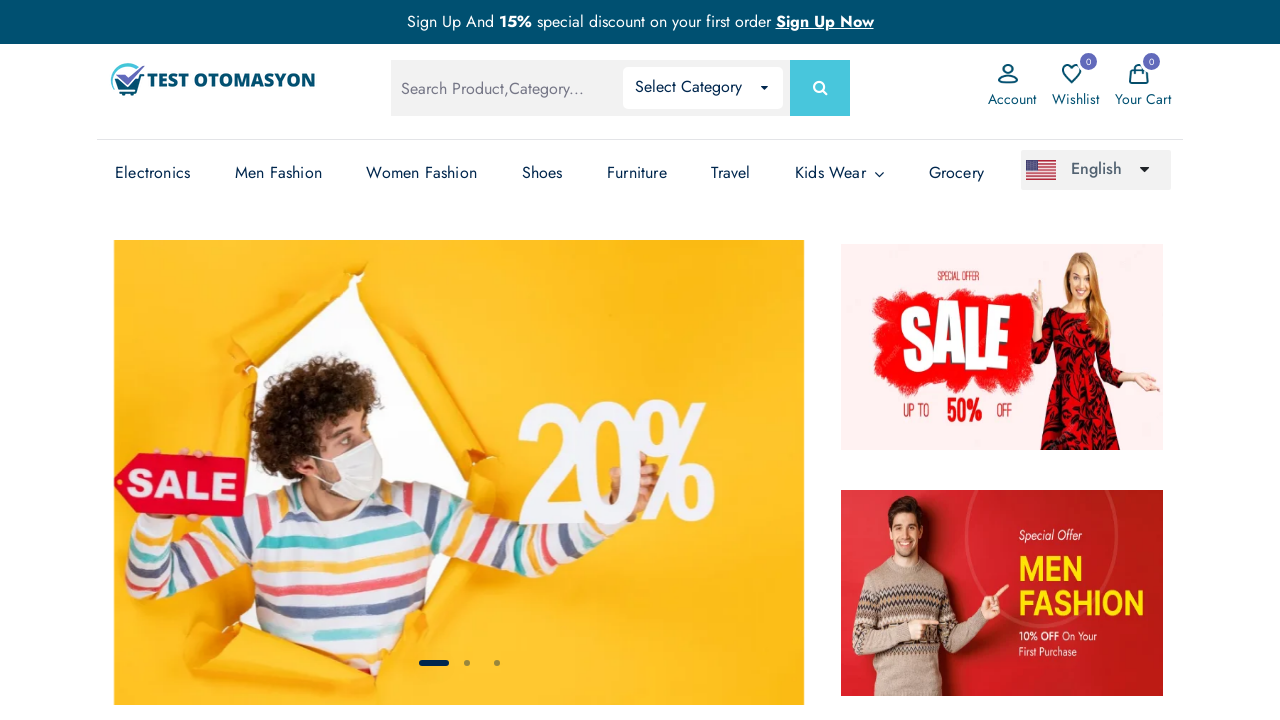